Tests the date picker widget functionality by opening the calendar, selecting a specific year (2010), month (June), and day (24th) from dropdown selectors.

Starting URL: https://demoqa.com/date-picker

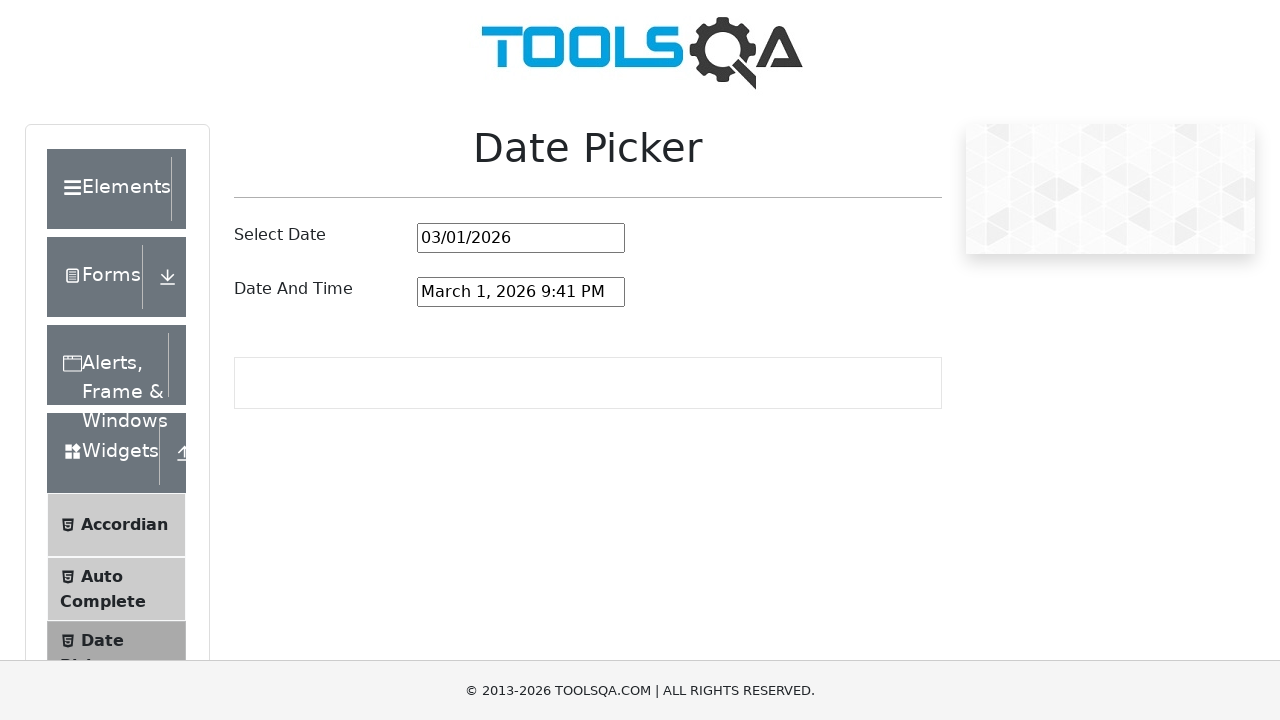

Clicked on date picker input to open the calendar at (521, 238) on #datePickerMonthYearInput
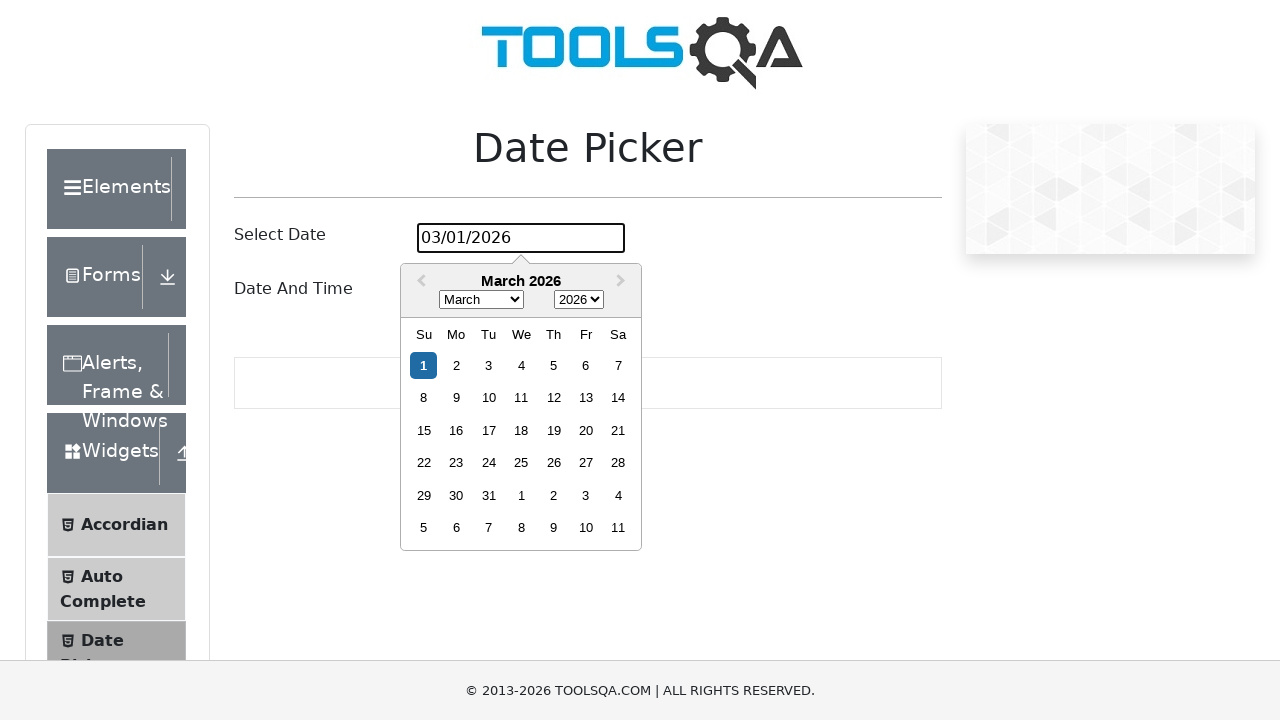

Calendar appeared with year selector visible
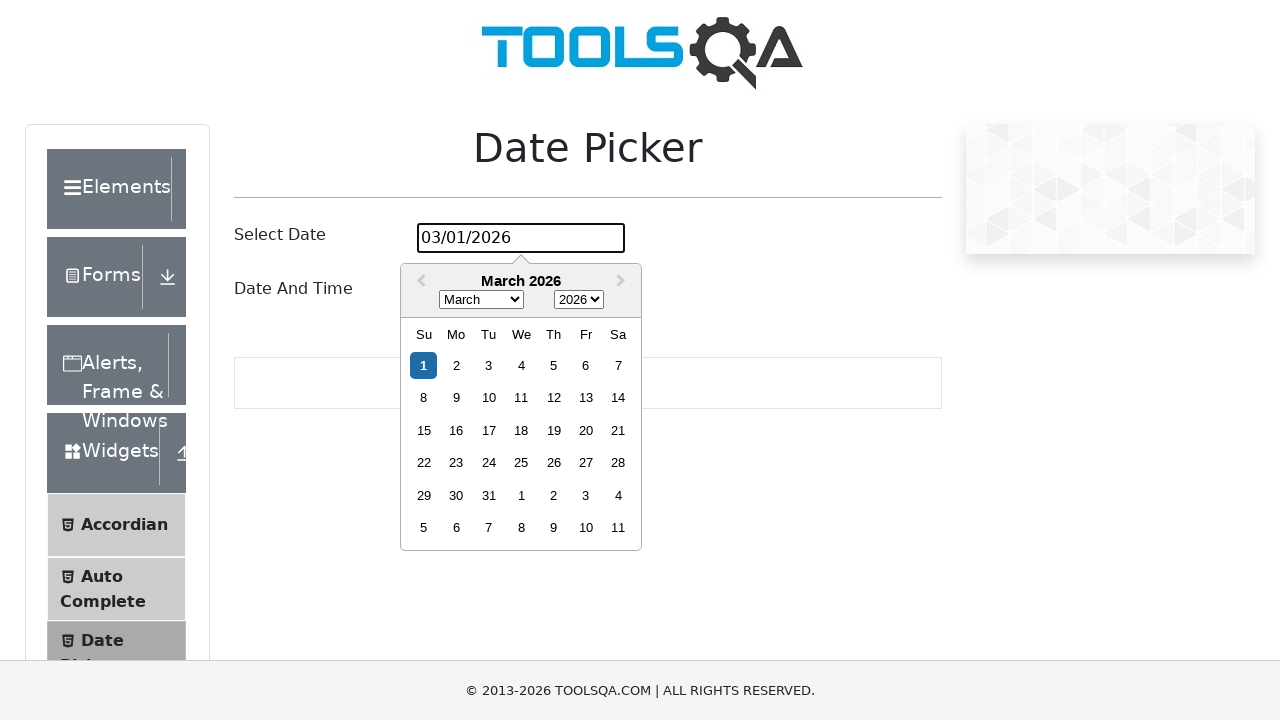

Selected year 2010 from dropdown on .react-datepicker__year-select
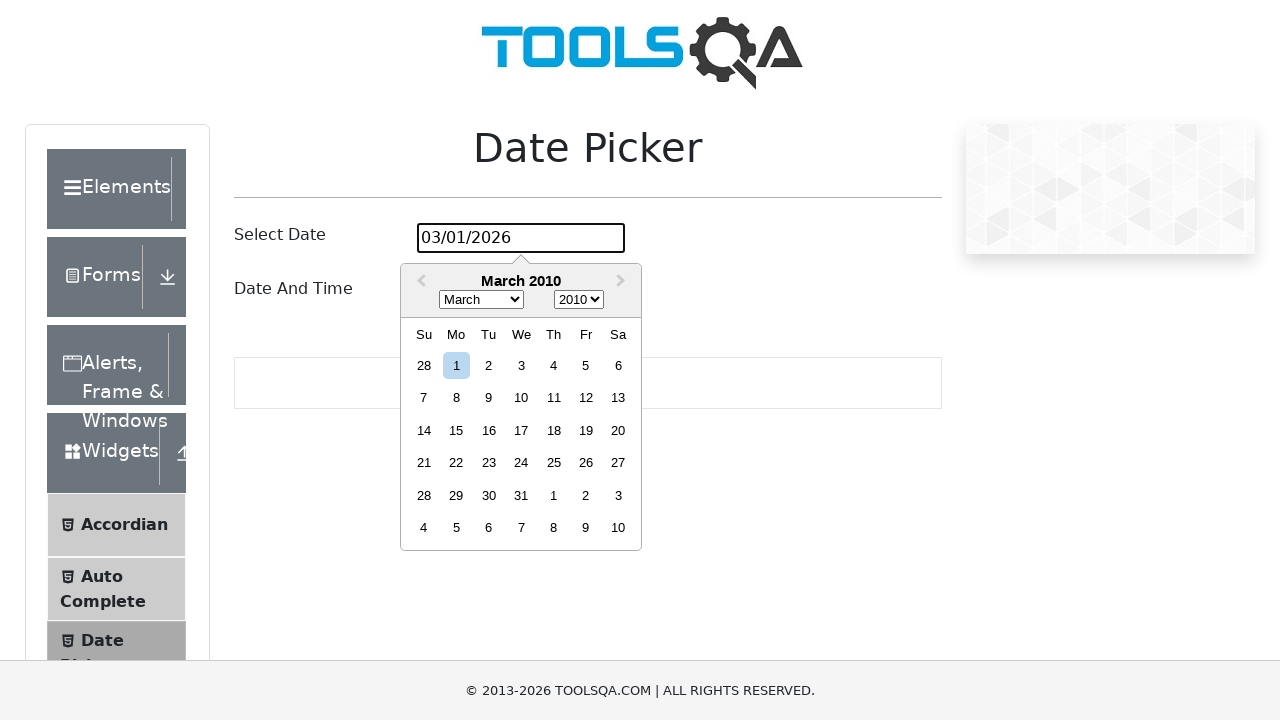

Selected month June from dropdown on .react-datepicker__month-select
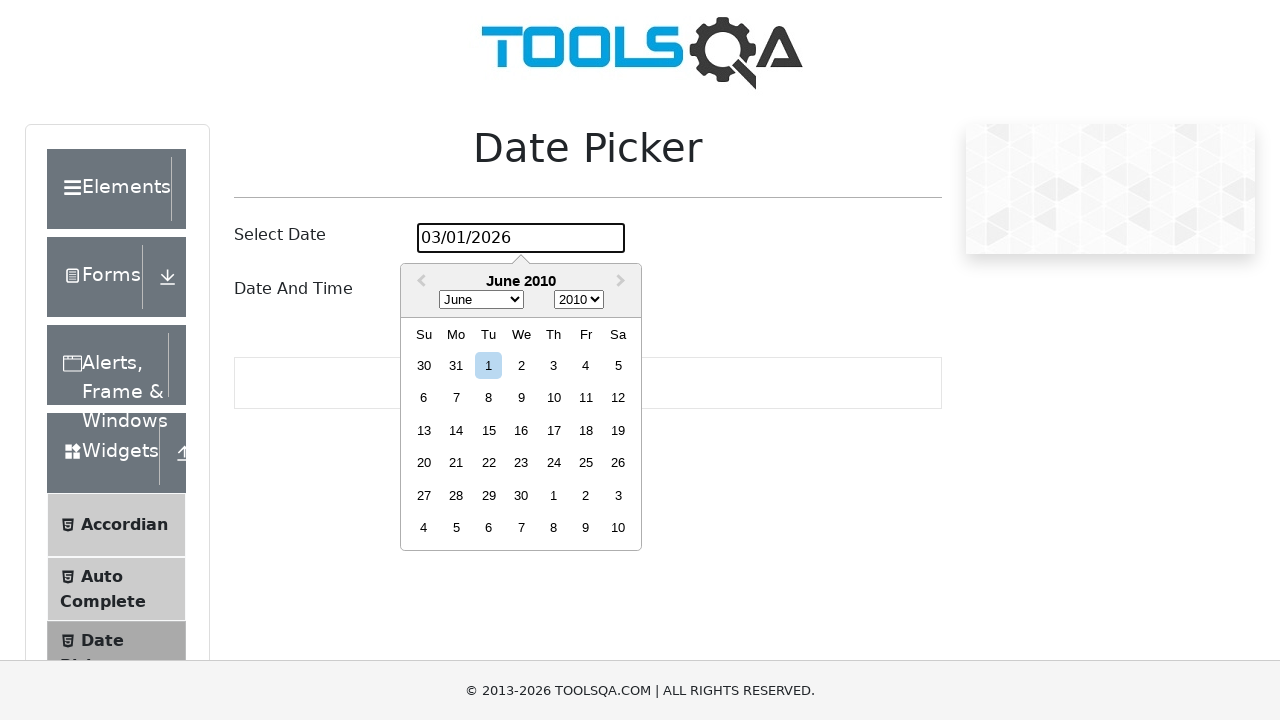

Clicked on day 24 to complete date selection at (554, 463) on div.react-datepicker__day--024:not(.react-datepicker__day--outside-month)
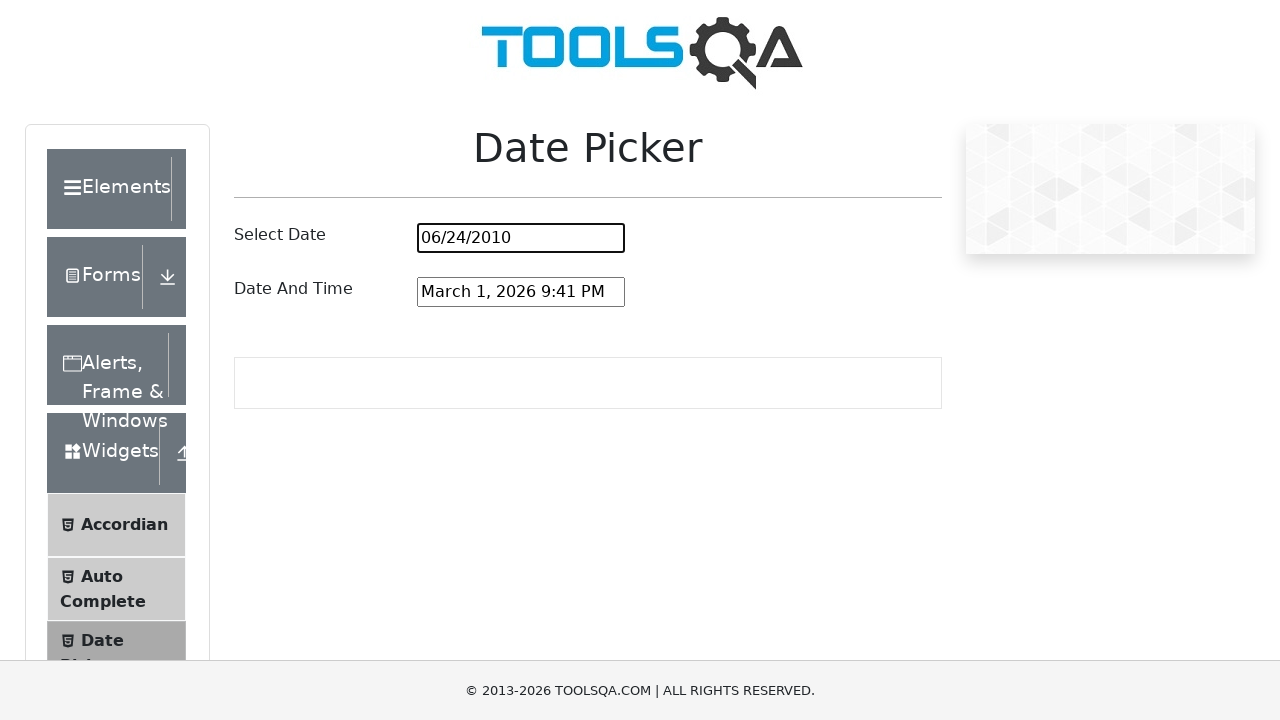

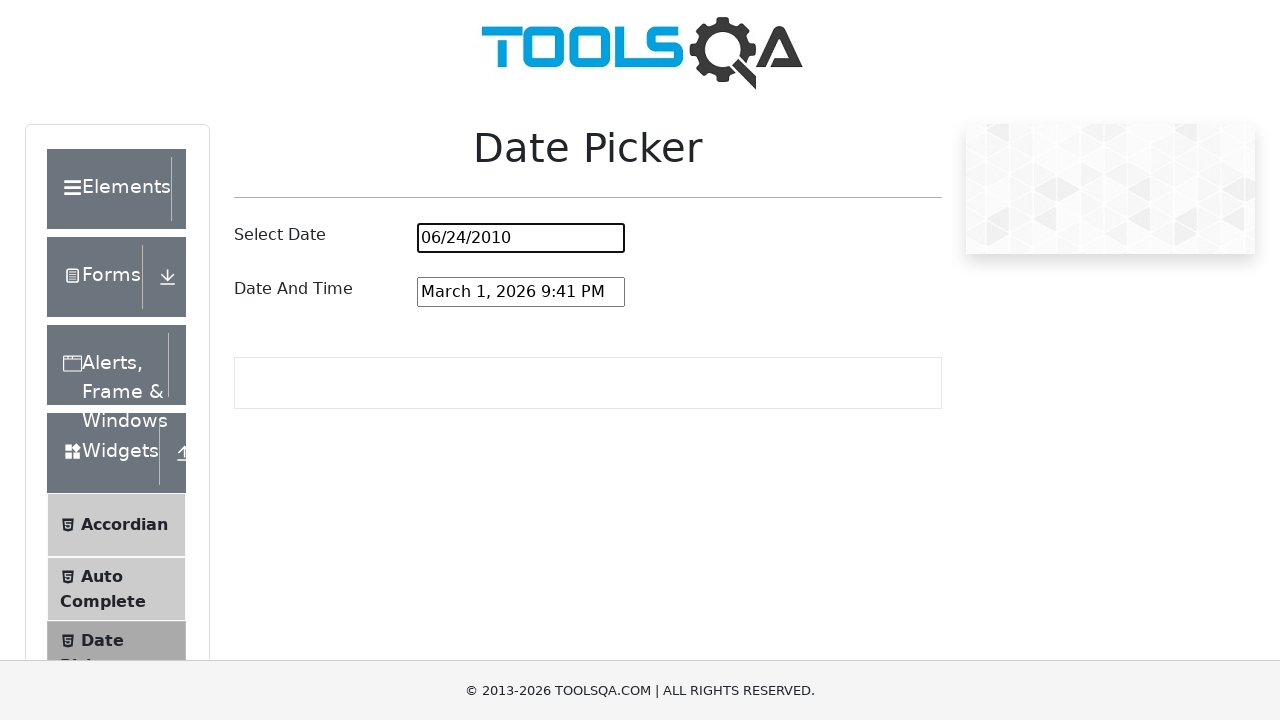